Navigates to Selenium downloads page, clicks on "other languages exist" link, then navigates back

Starting URL: https://www.selenium.dev/downloads/

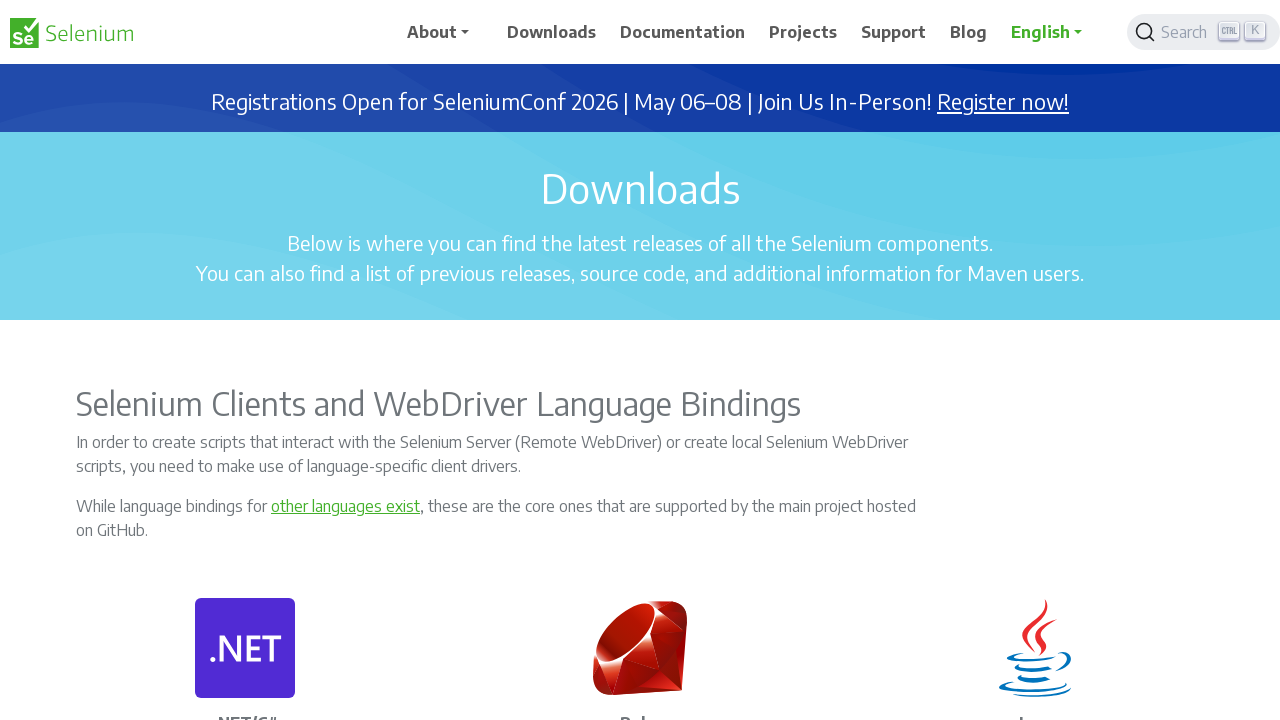

Navigated to Selenium downloads page
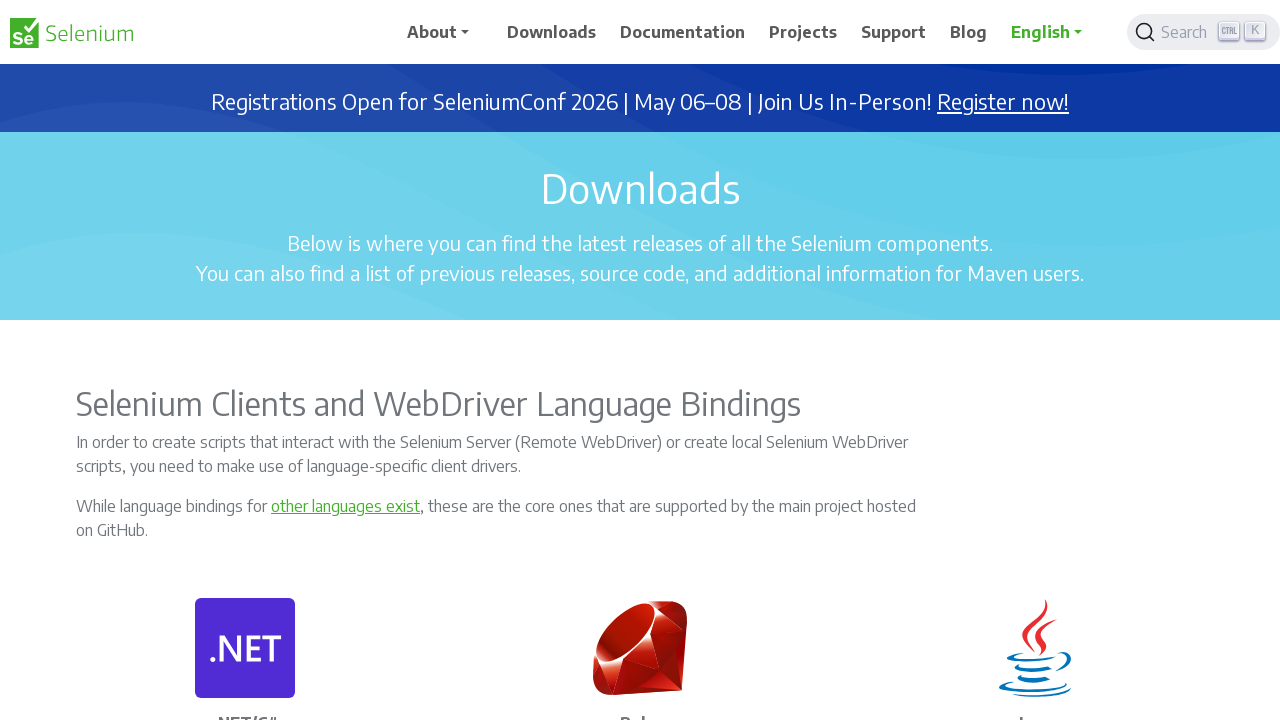

Clicked on 'other languages exist' link at (346, 506) on a:has-text('other languages exist')
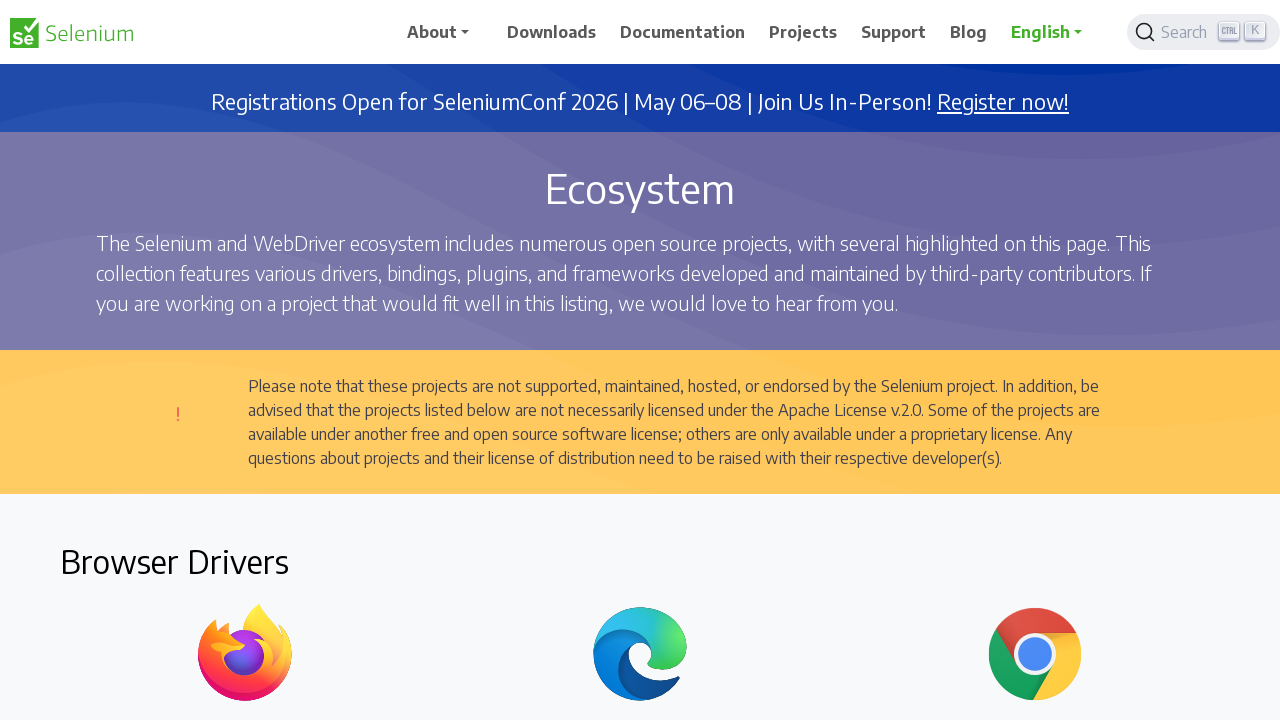

Navigated back to previous page
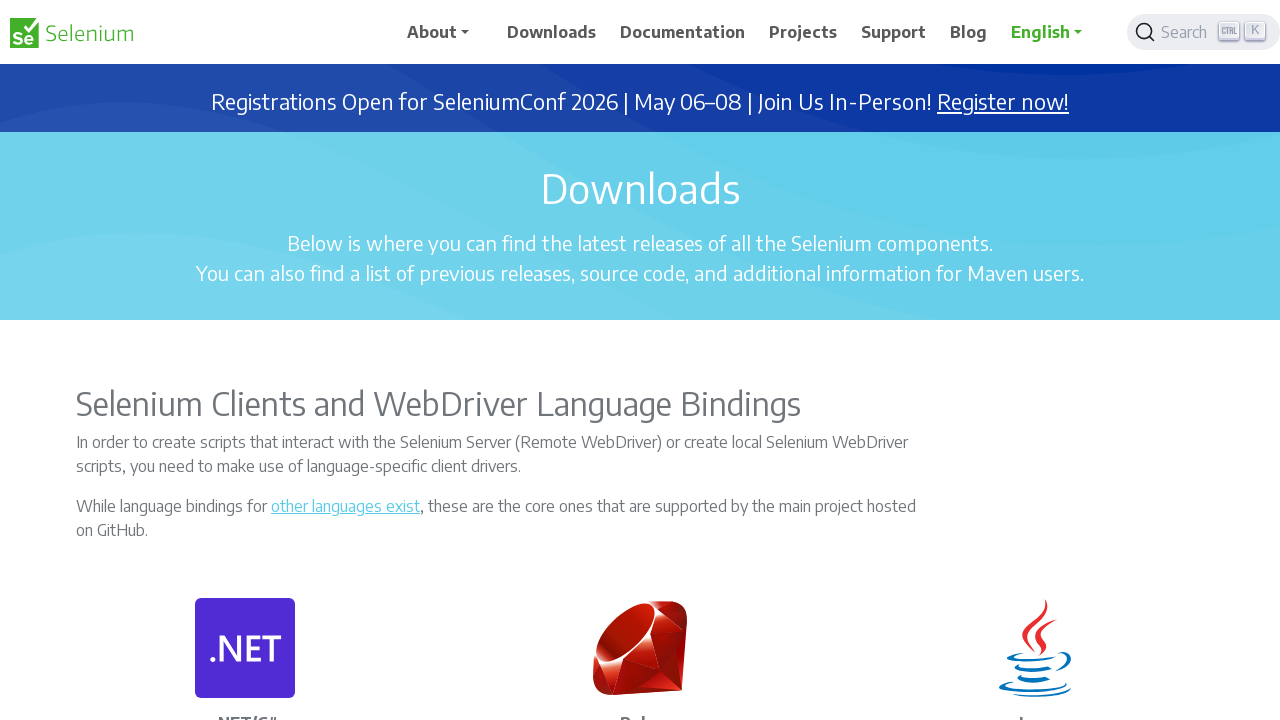

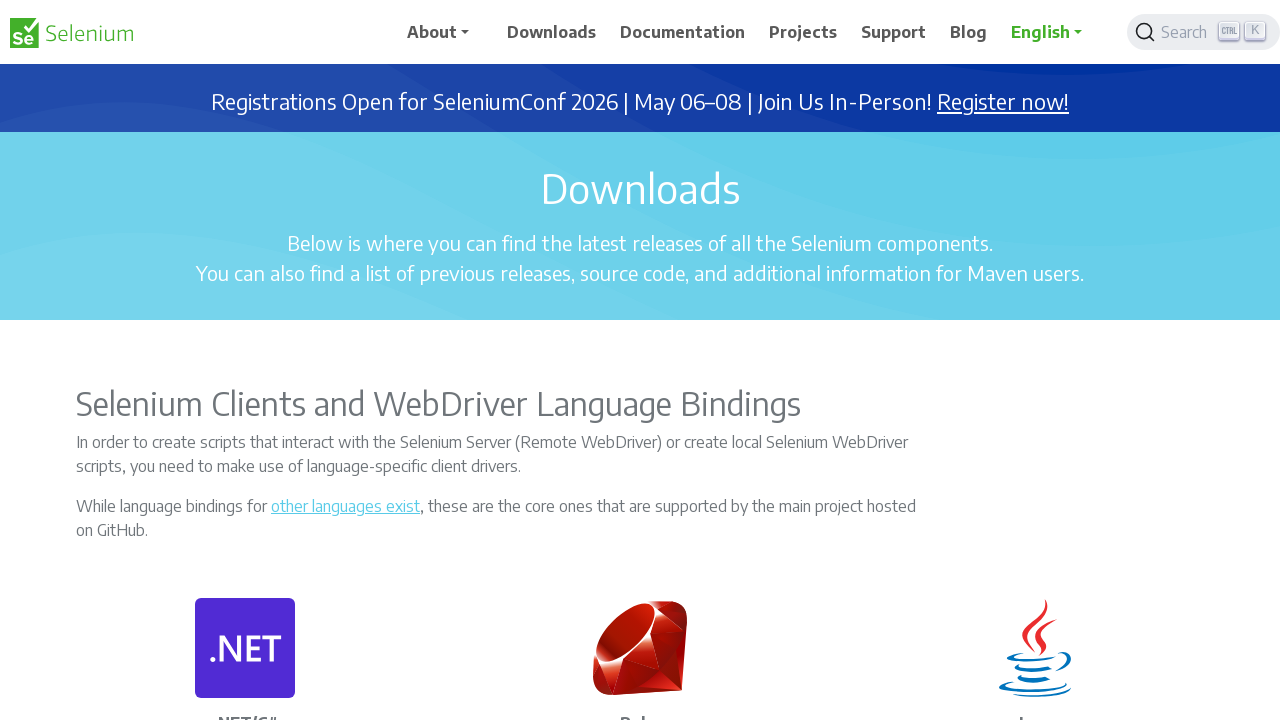